Tests click and hold selection by dragging from the first item to the fourth item in a selectable grid to select multiple items.

Starting URL: http://jqueryui.com/resources/demos/selectable/display-grid.html

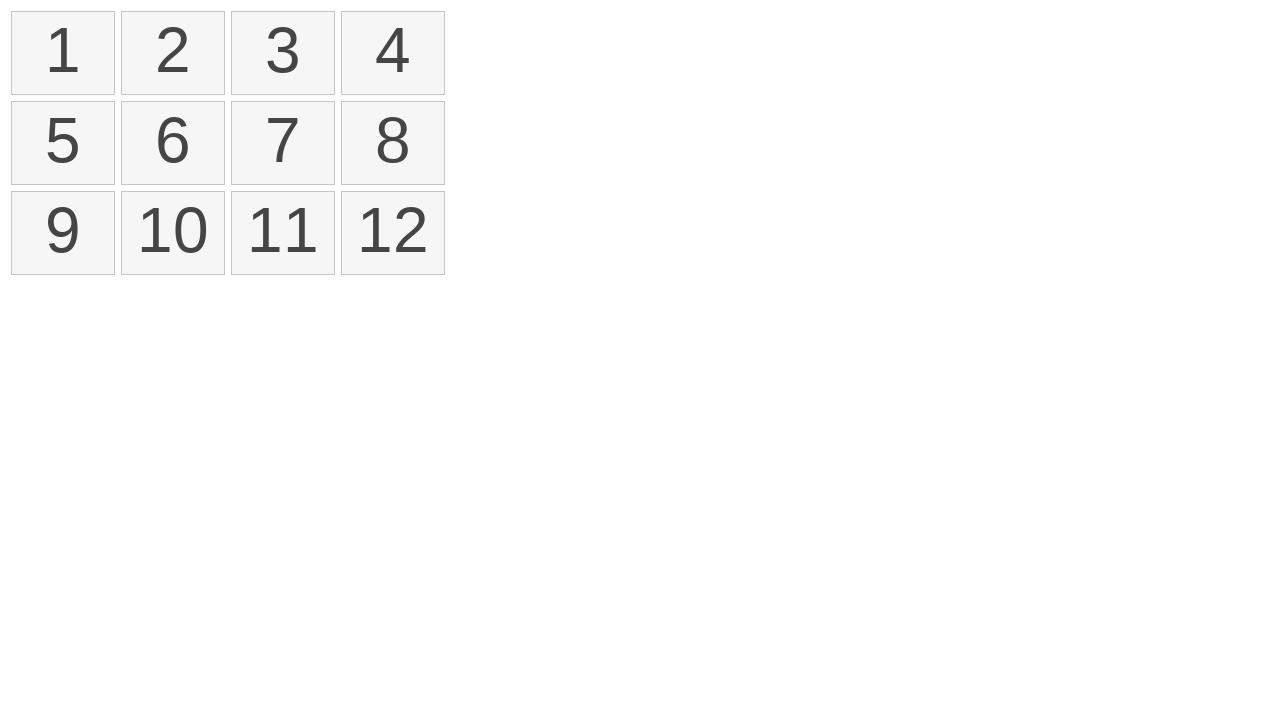

Waited for selectable items to load
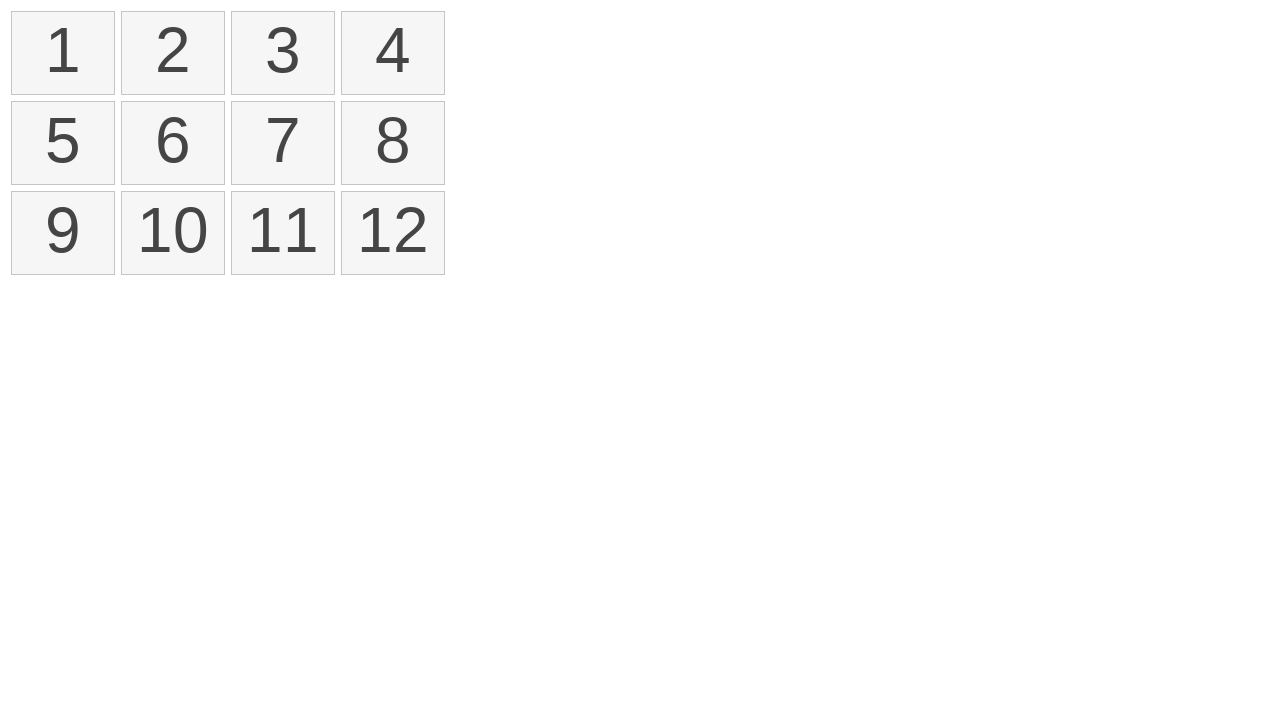

Located first item in selectable grid
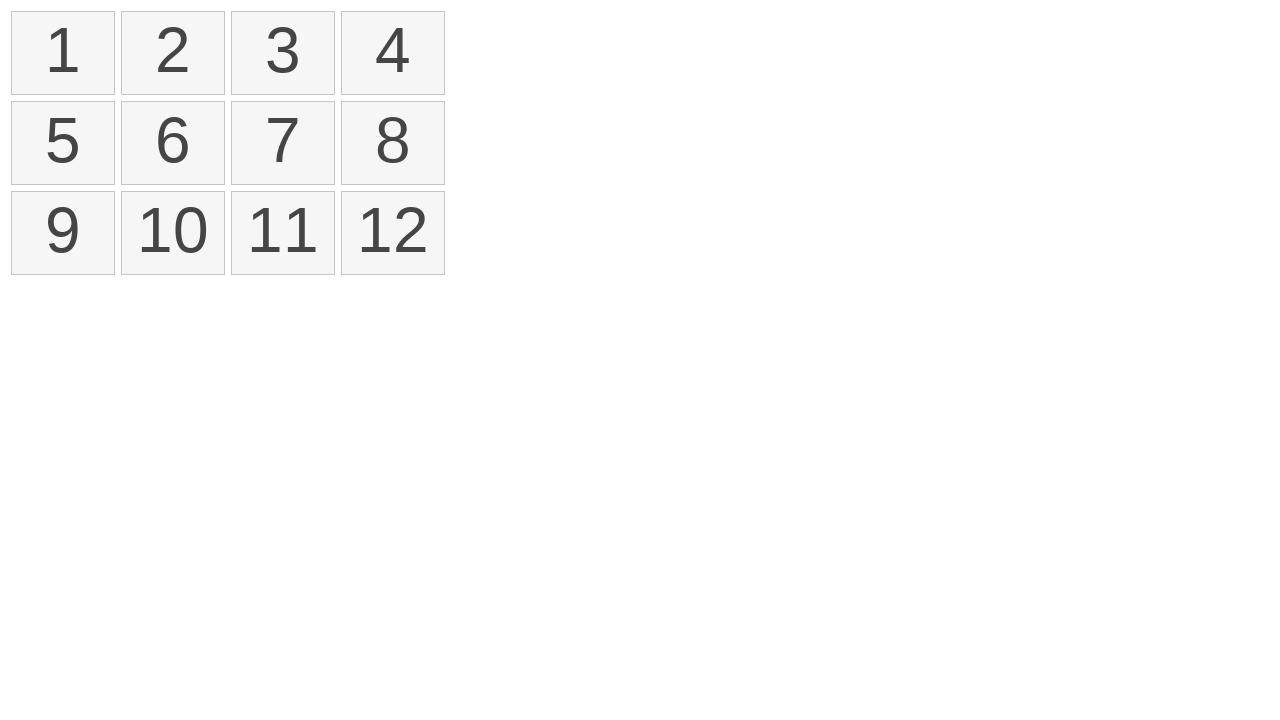

Located fourth item in selectable grid
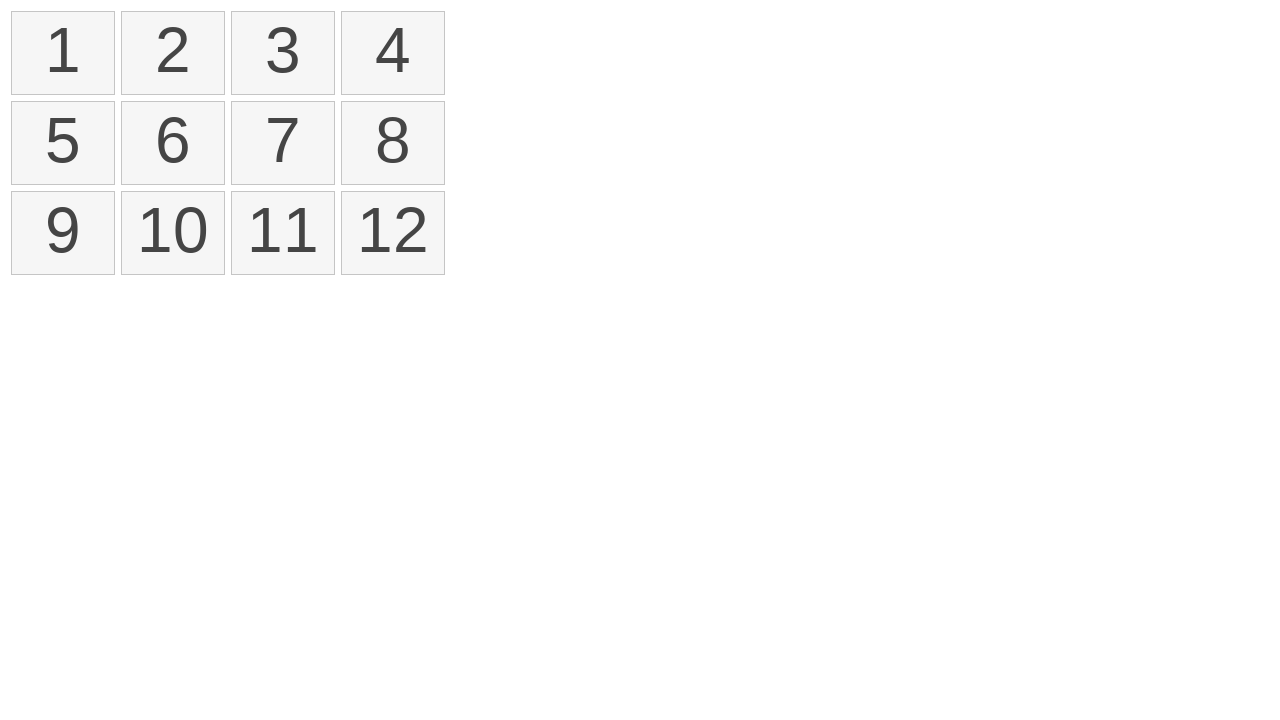

Retrieved bounding box of first item
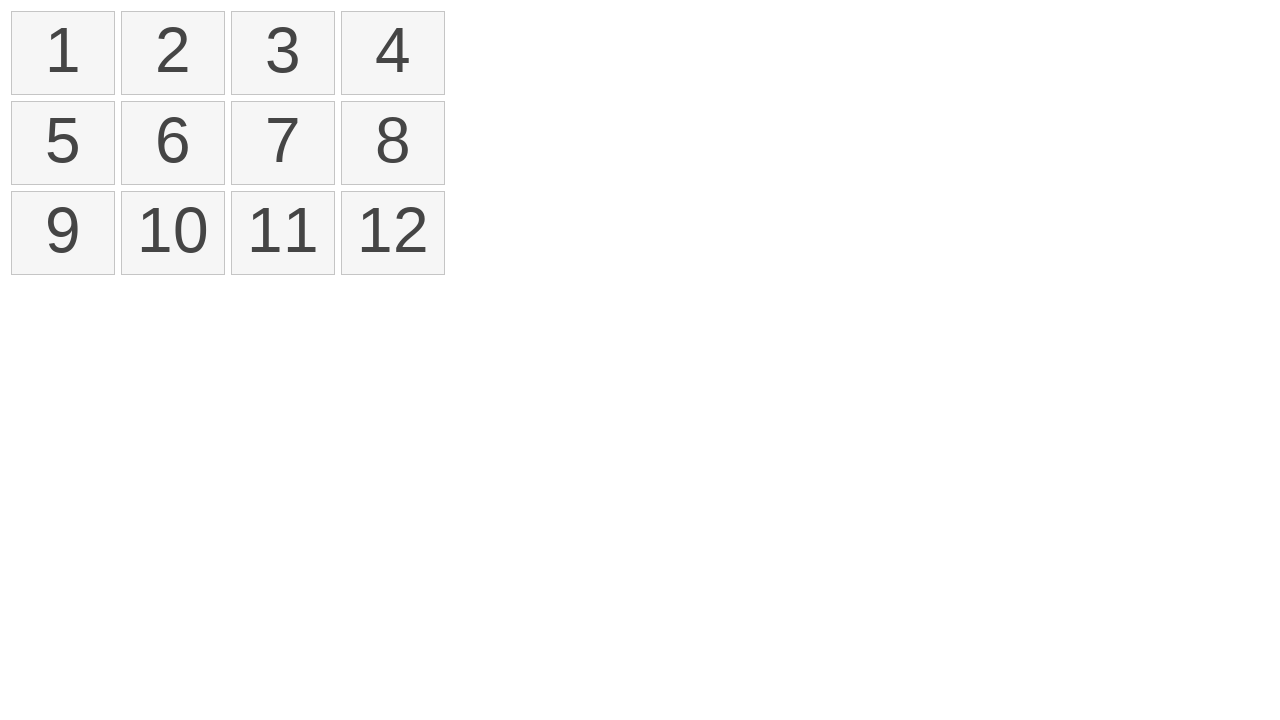

Retrieved bounding box of fourth item
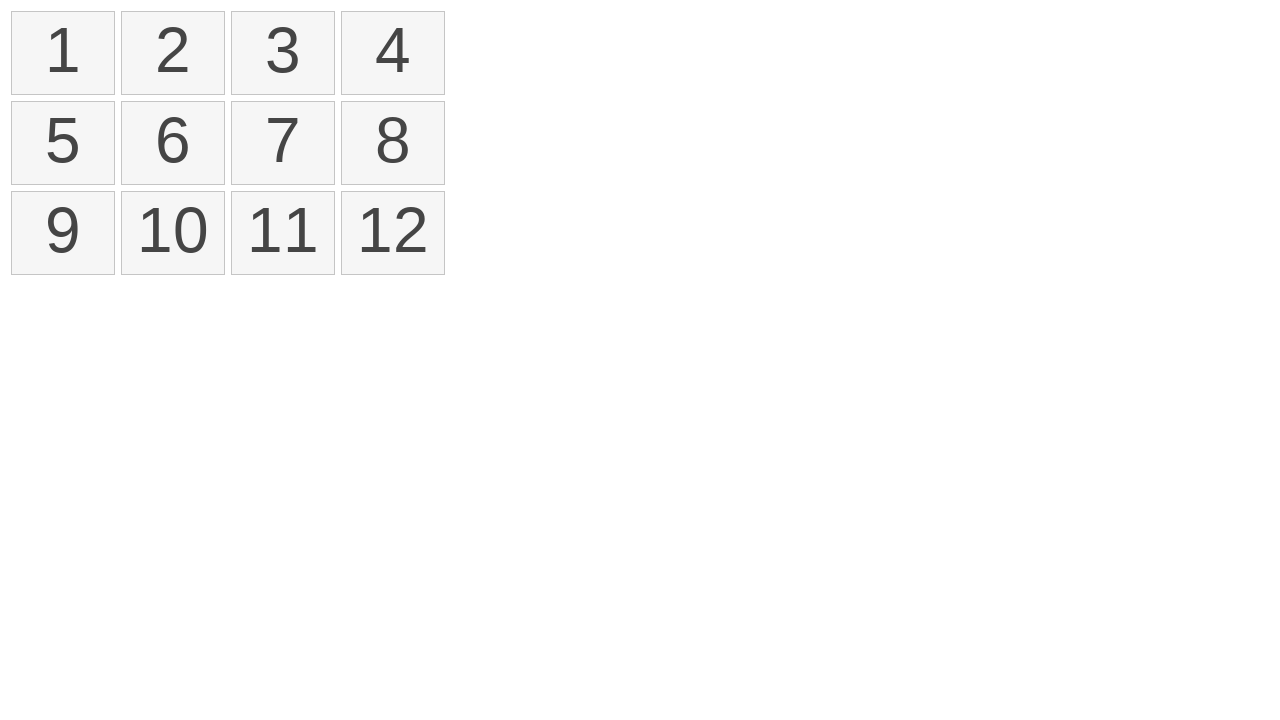

Moved mouse to center of first item at (63, 53)
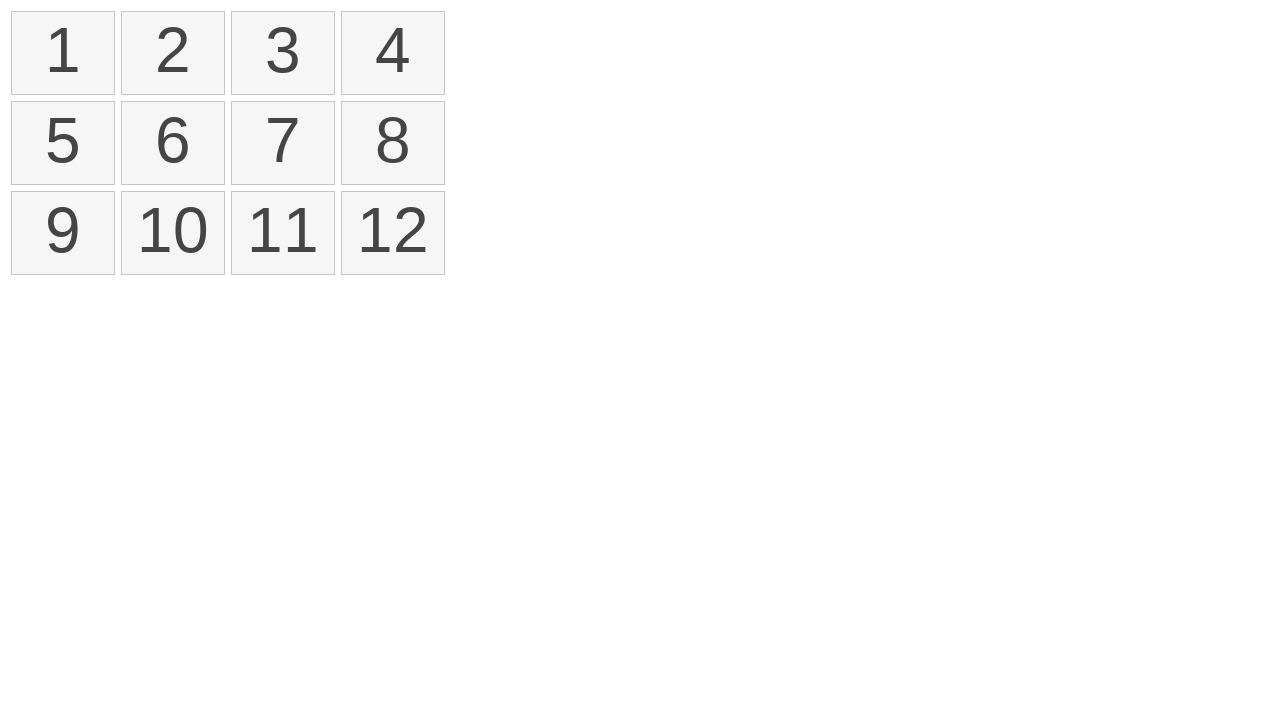

Pressed down mouse button on first item at (63, 53)
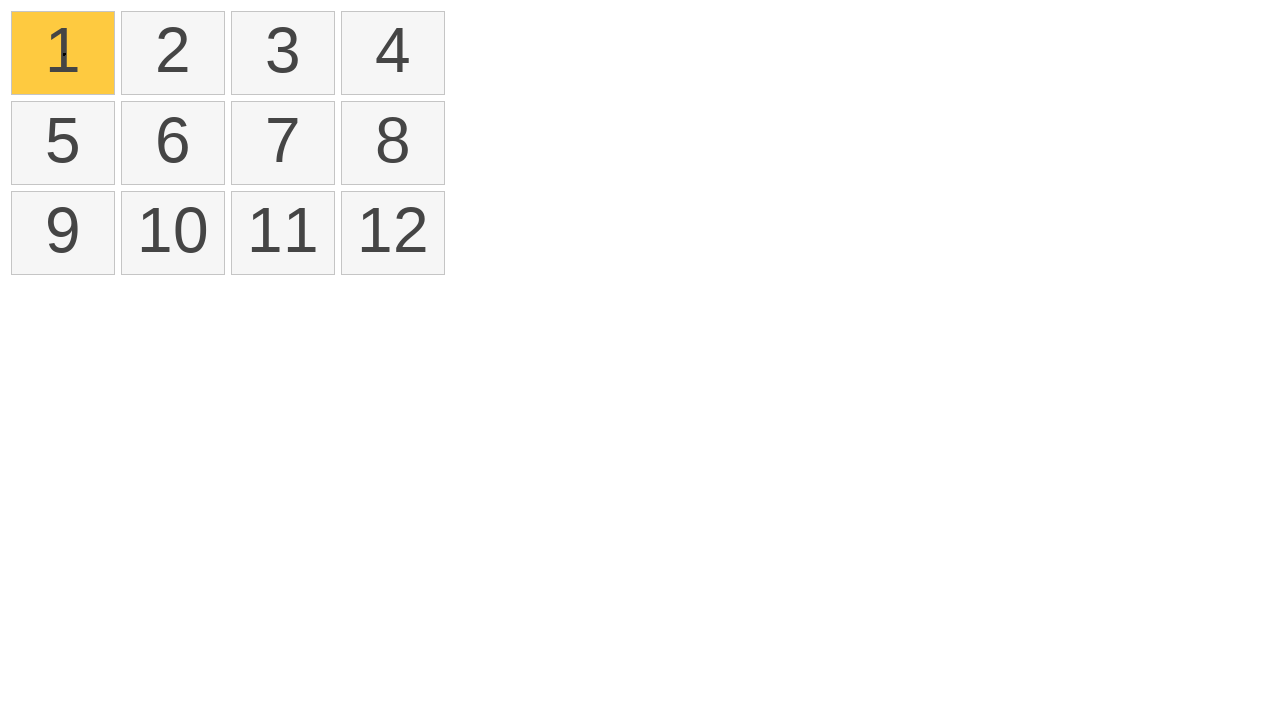

Dragged mouse to center of fourth item while holding button down at (393, 53)
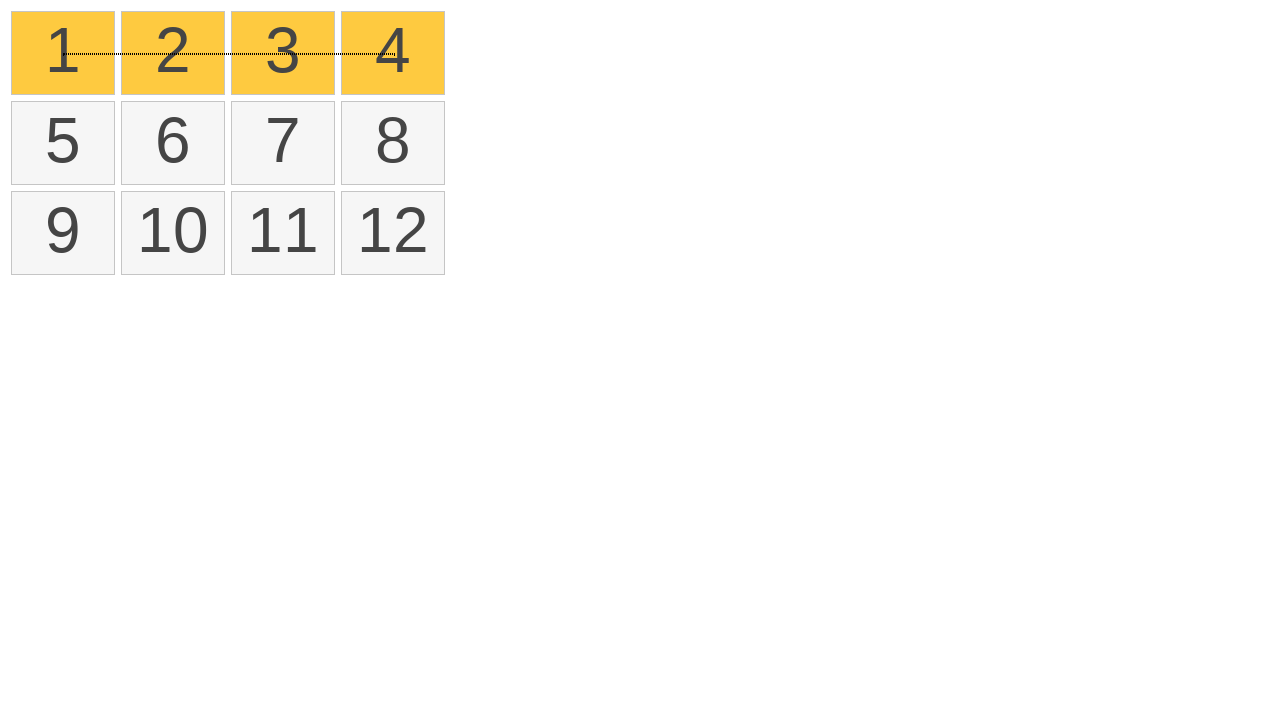

Released mouse button to complete selection drag at (393, 53)
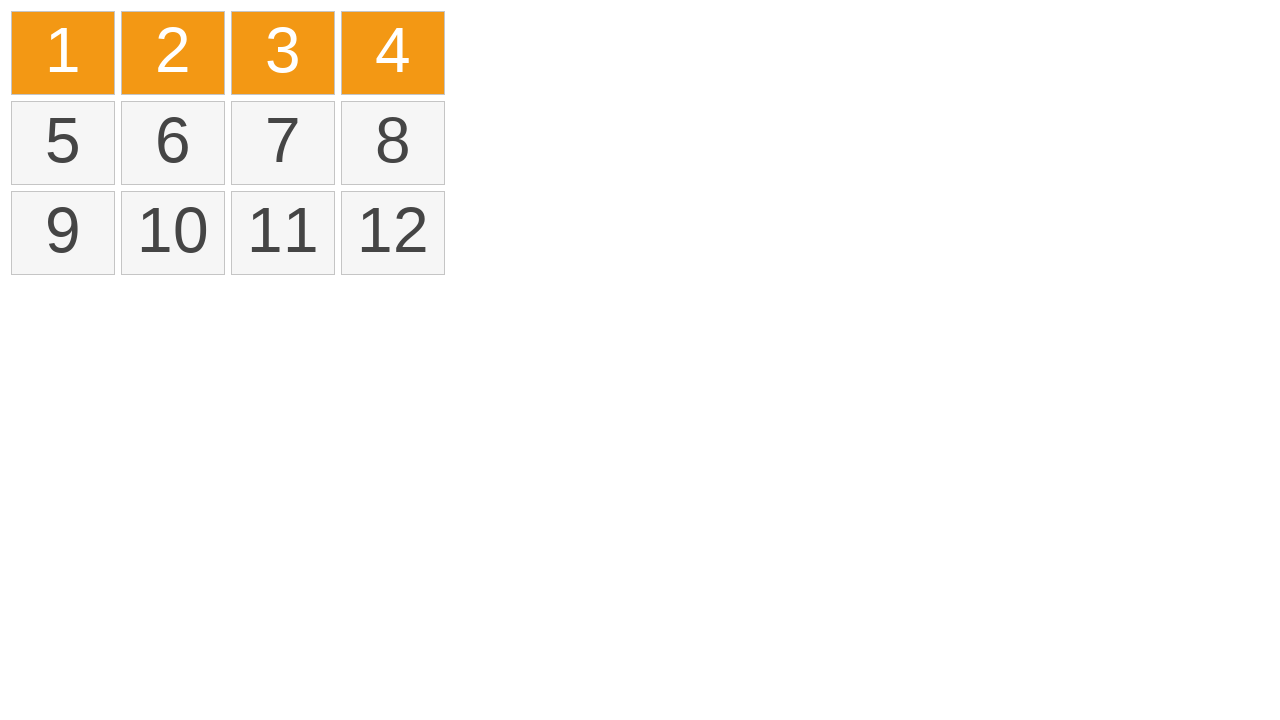

Verified that items are marked as selected with ui-selected class
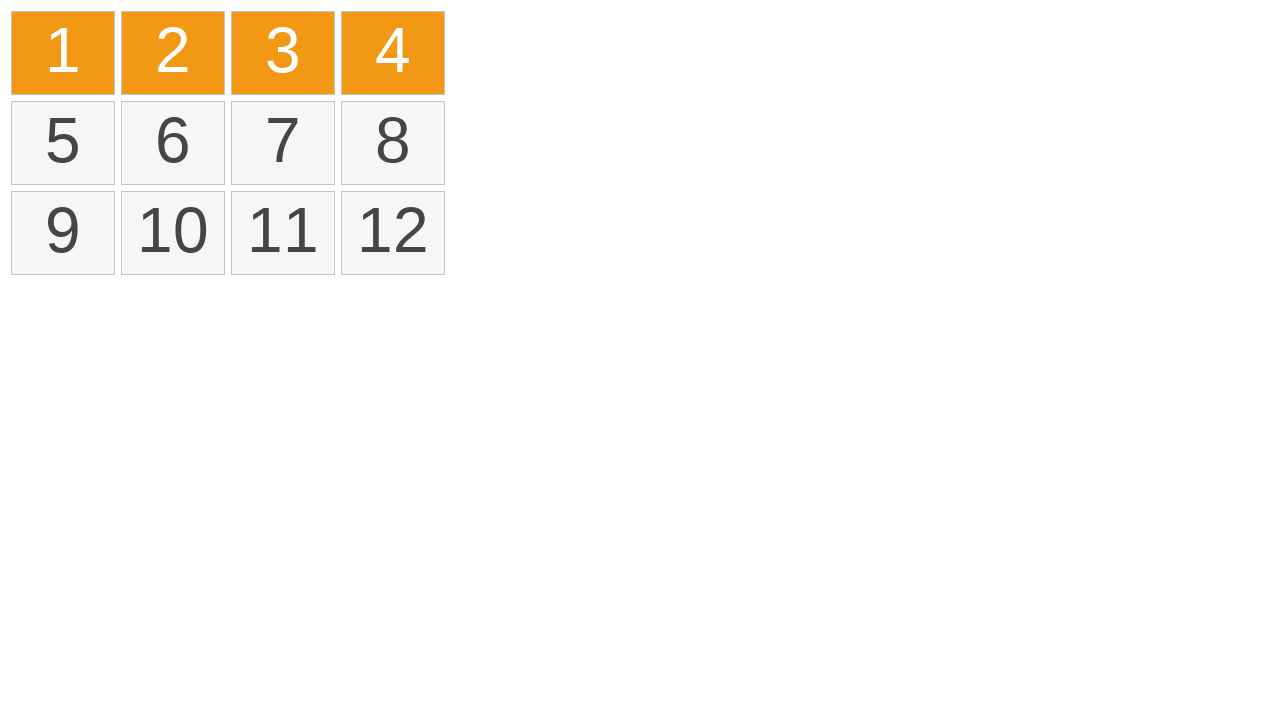

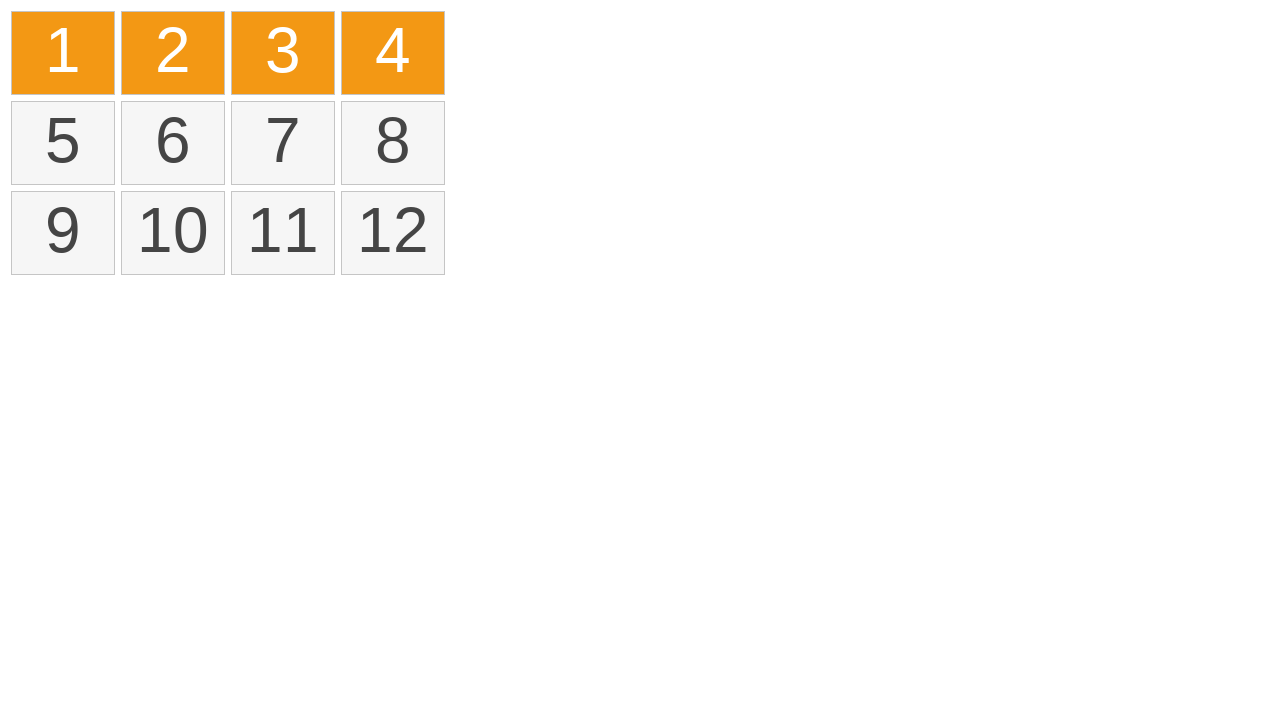